Tests adding multiple tasks to a todo list application by entering task names and verifying they appear in the list

Starting URL: https://todolist.james.am/#/

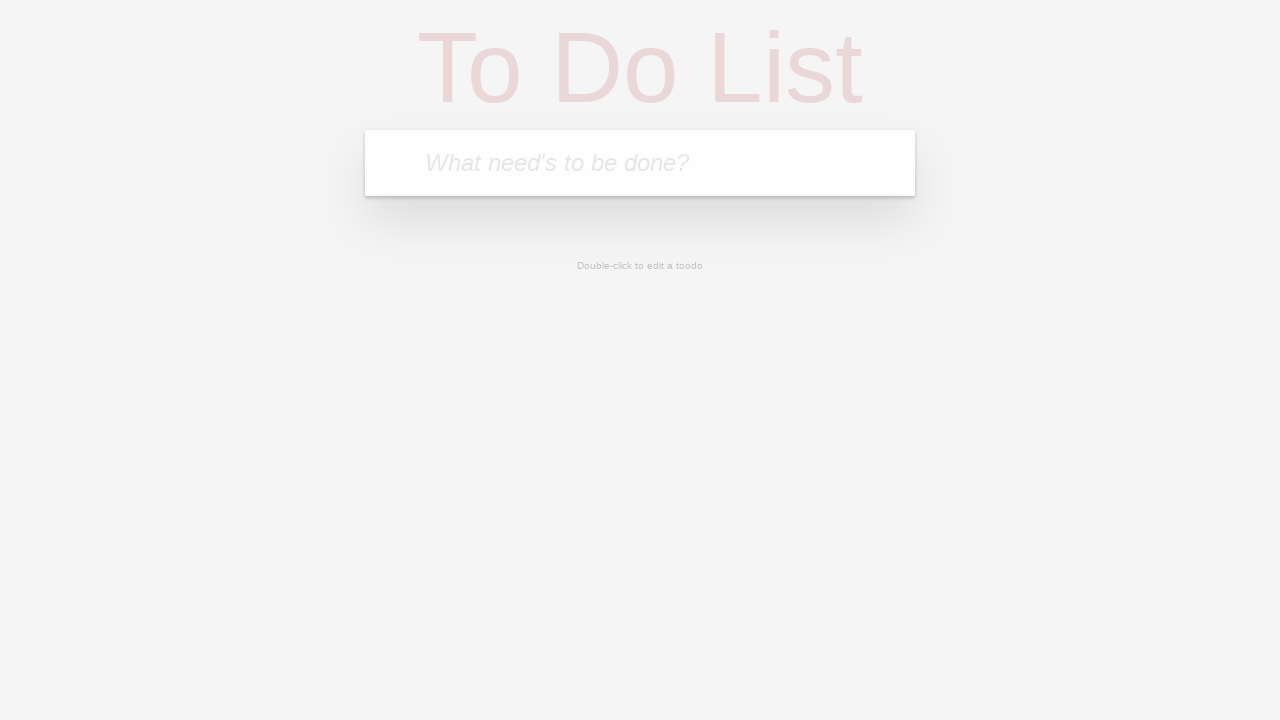

New todo input field is visible
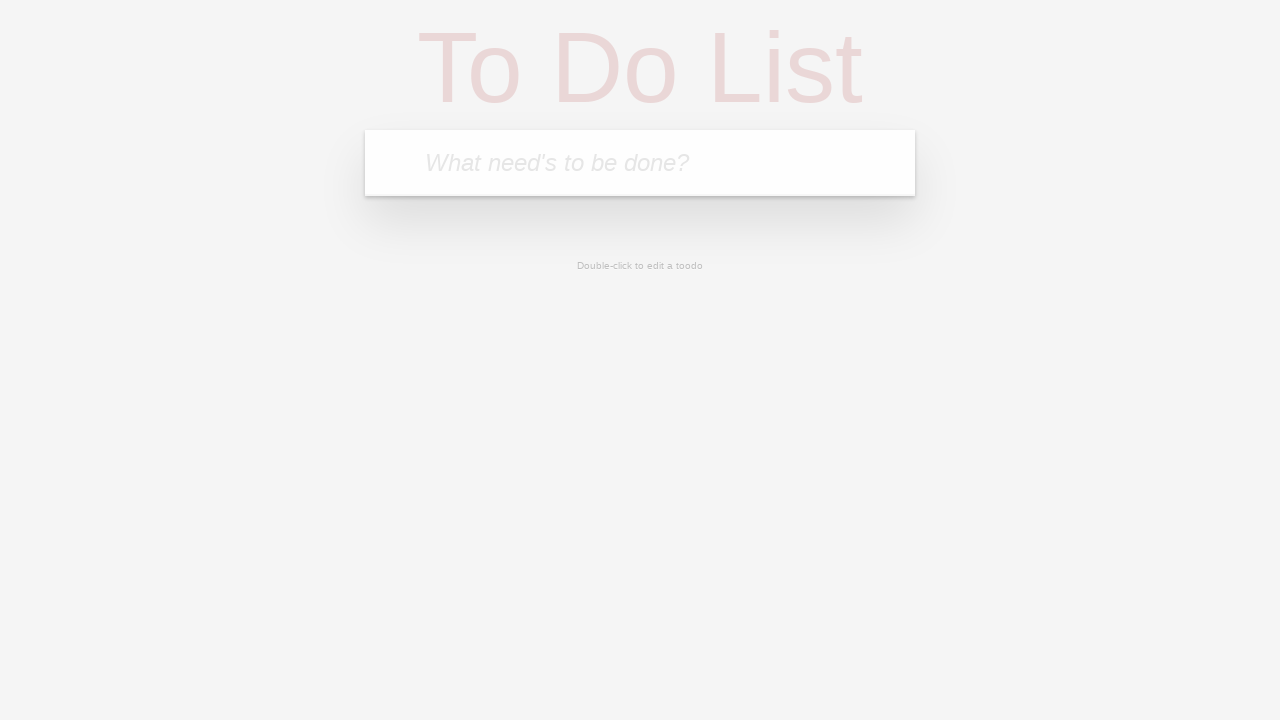

Clicked on new todo input field at (640, 163) on .new-todo
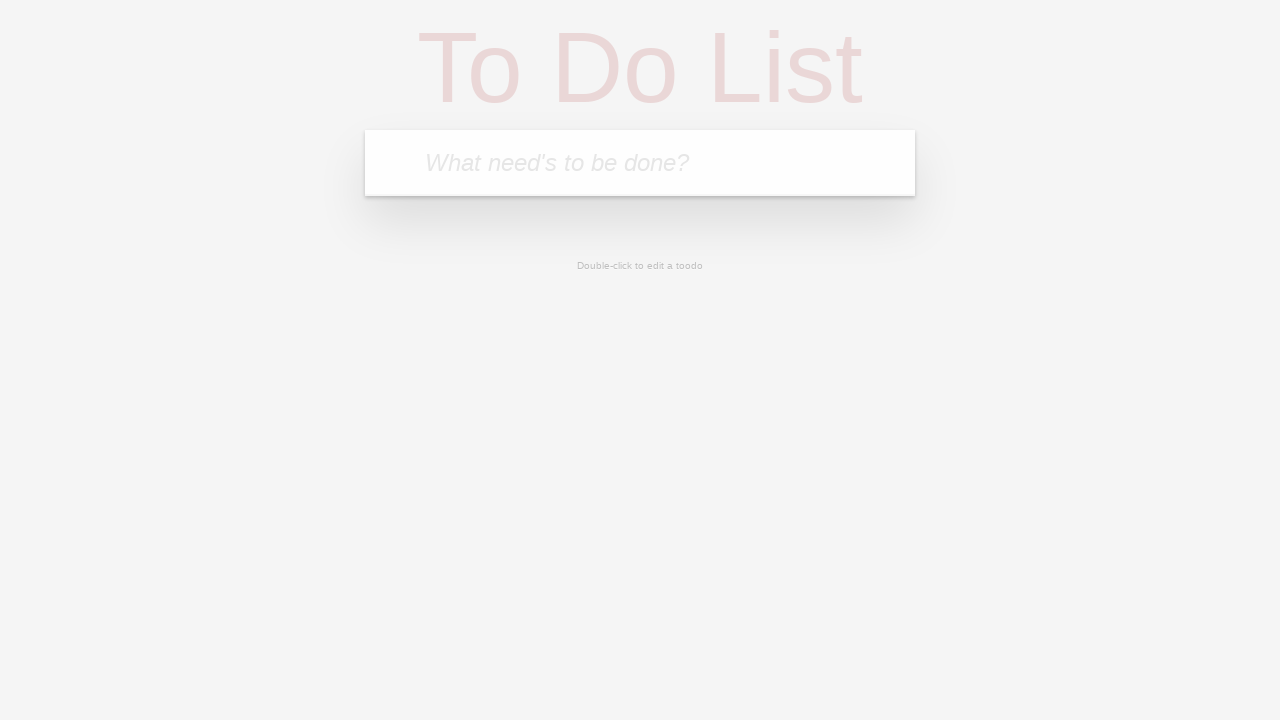

Filled input field with 'Task 1' on .new-todo
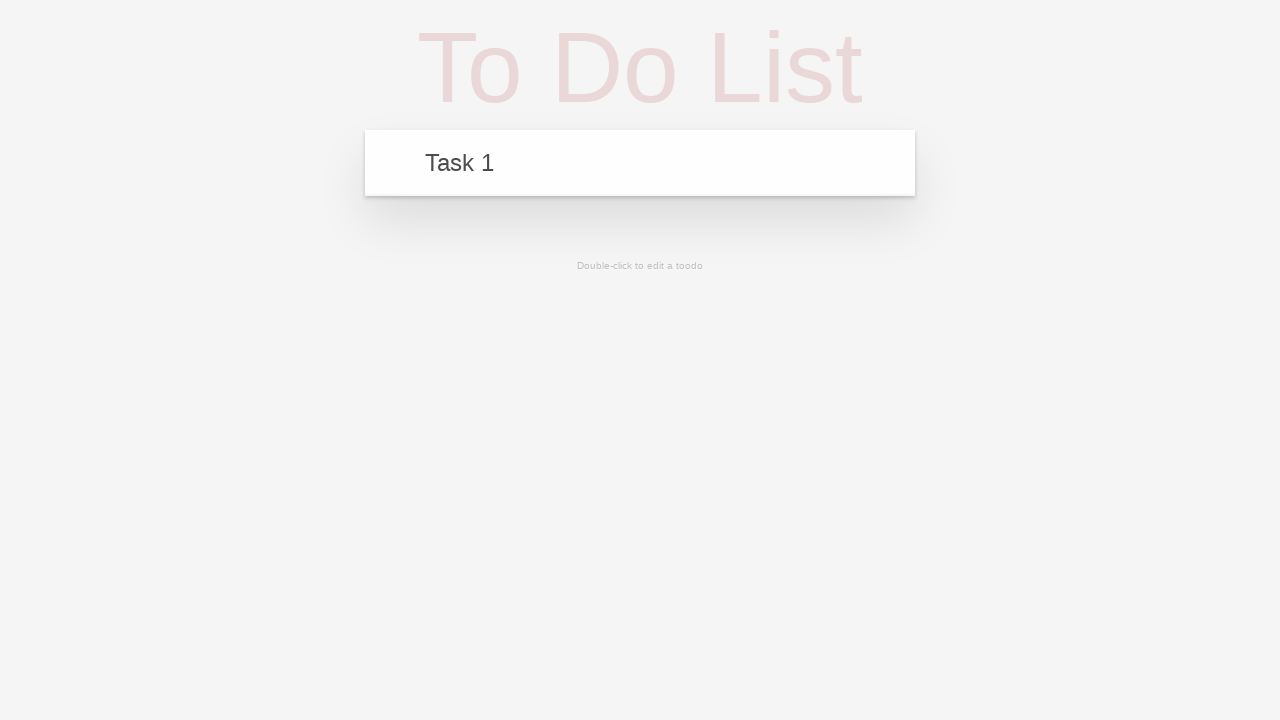

Pressed Enter to add Task 1 on .new-todo
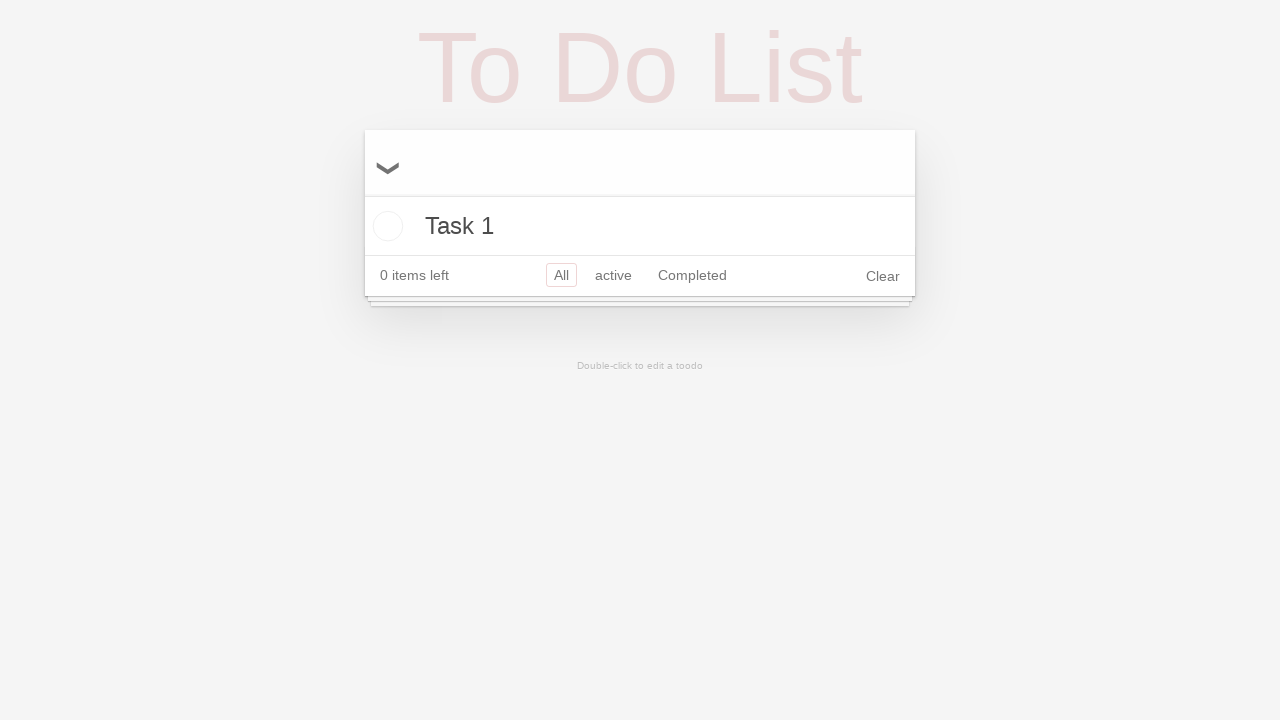

Task 1 is now visible in the todo list
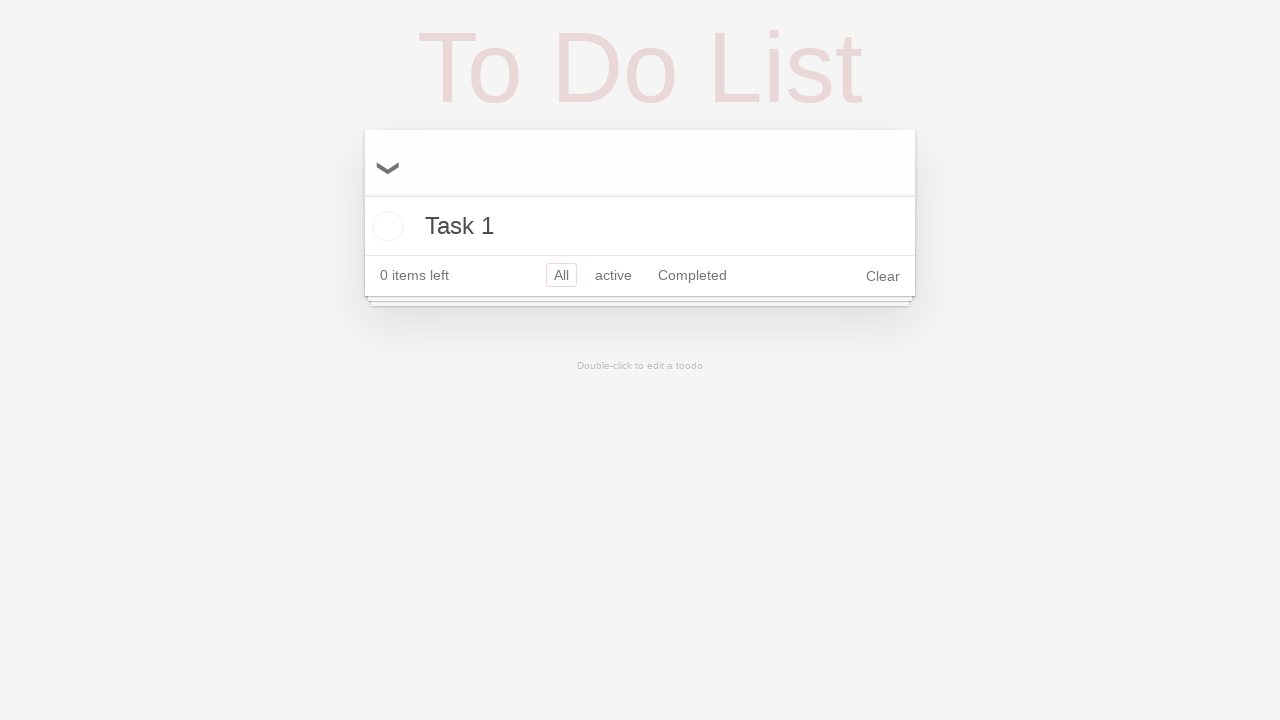

Clicked on new todo input field to add second task at (640, 163) on .new-todo
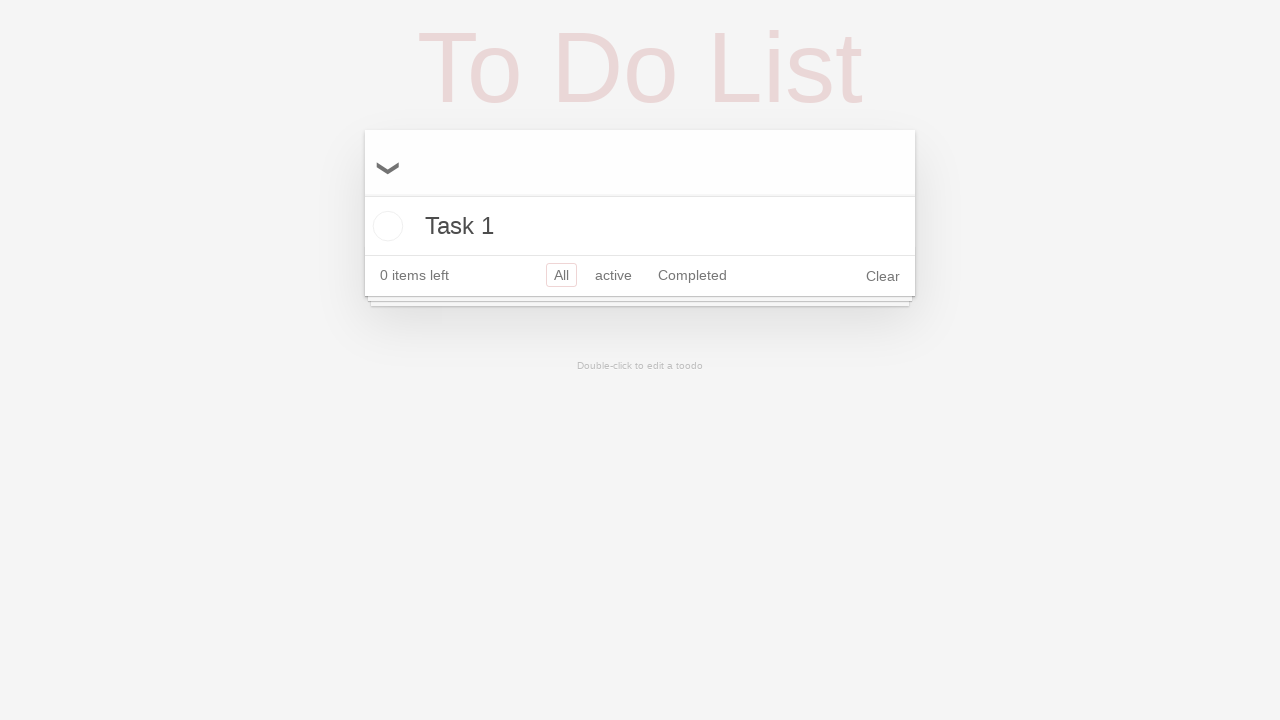

Filled input field with 'Task 2' on .new-todo
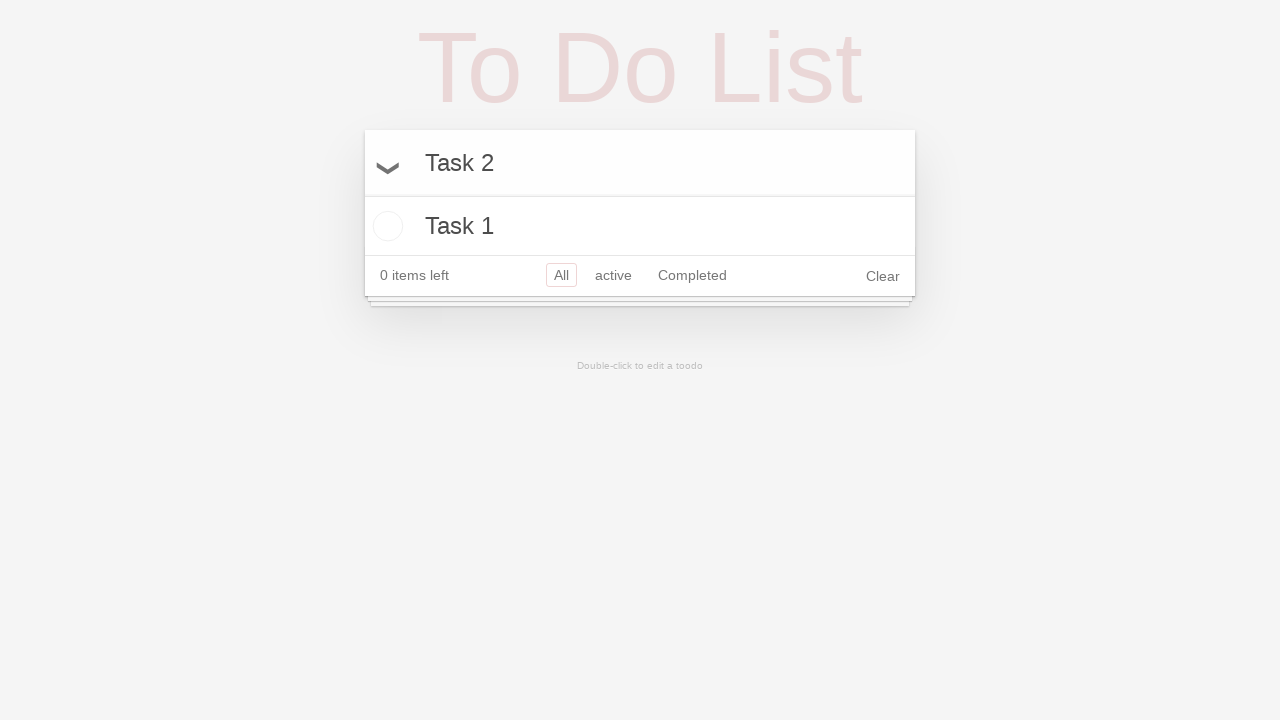

Pressed Enter to add Task 2 on .new-todo
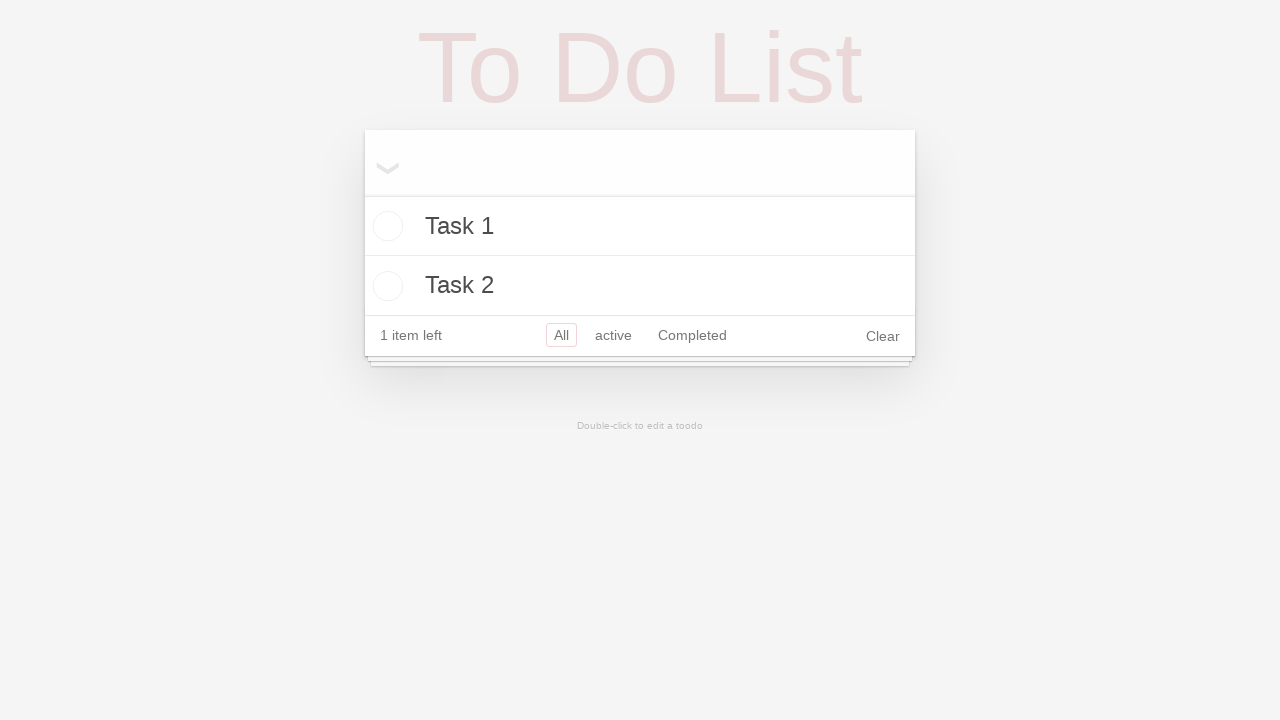

Task 2 is now visible in the todo list
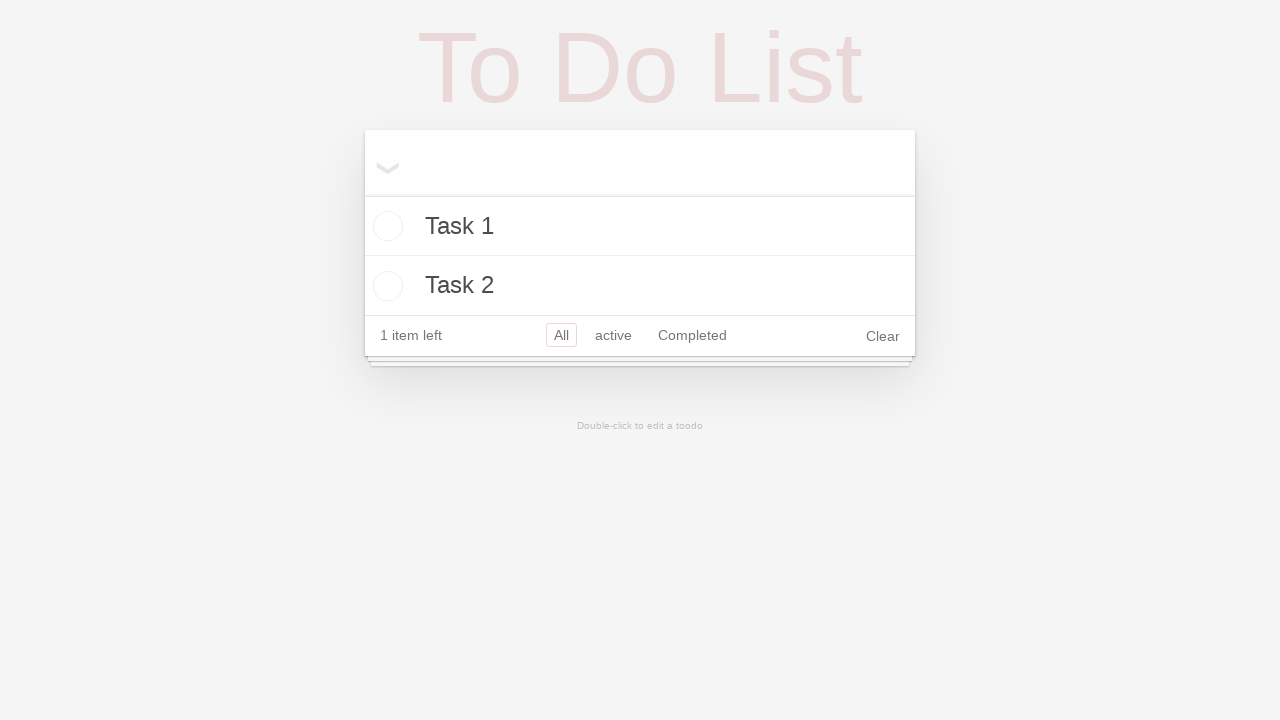

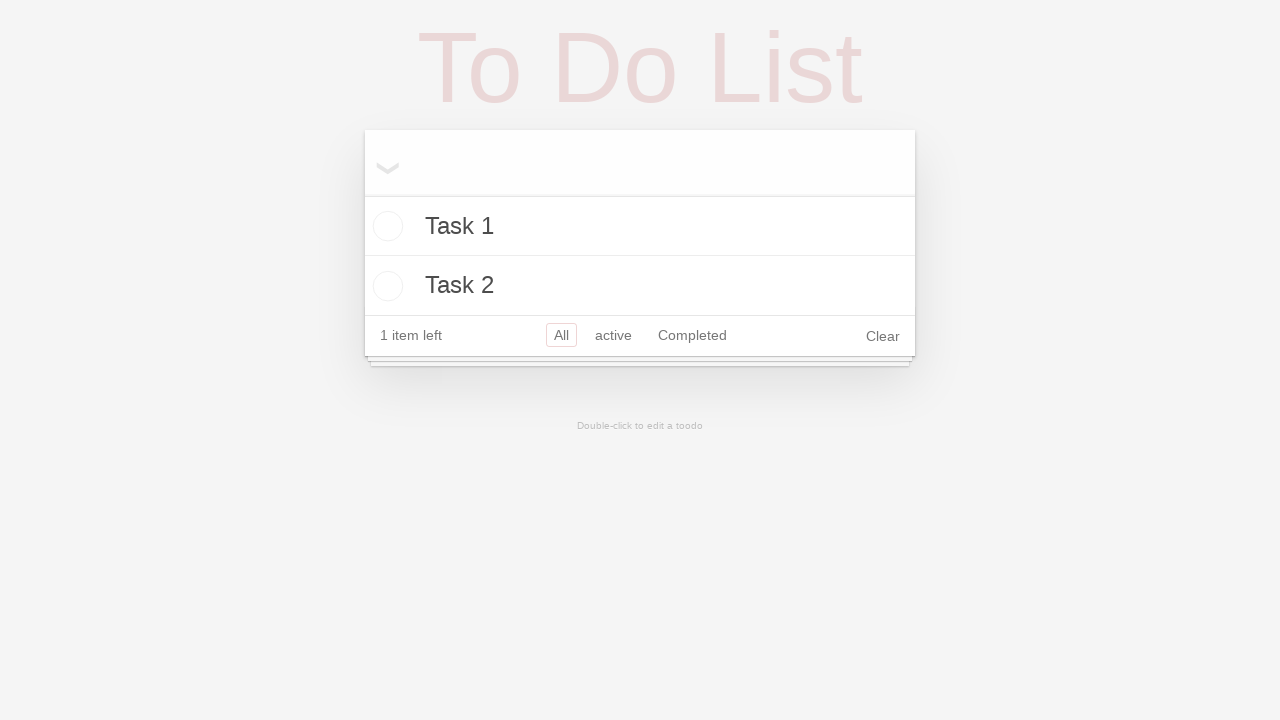